Tests date picker, slider, and color picker input fields by filling them with specific values

Starting URL: https://material.playwrightvn.com/01-xpath-register-page.html

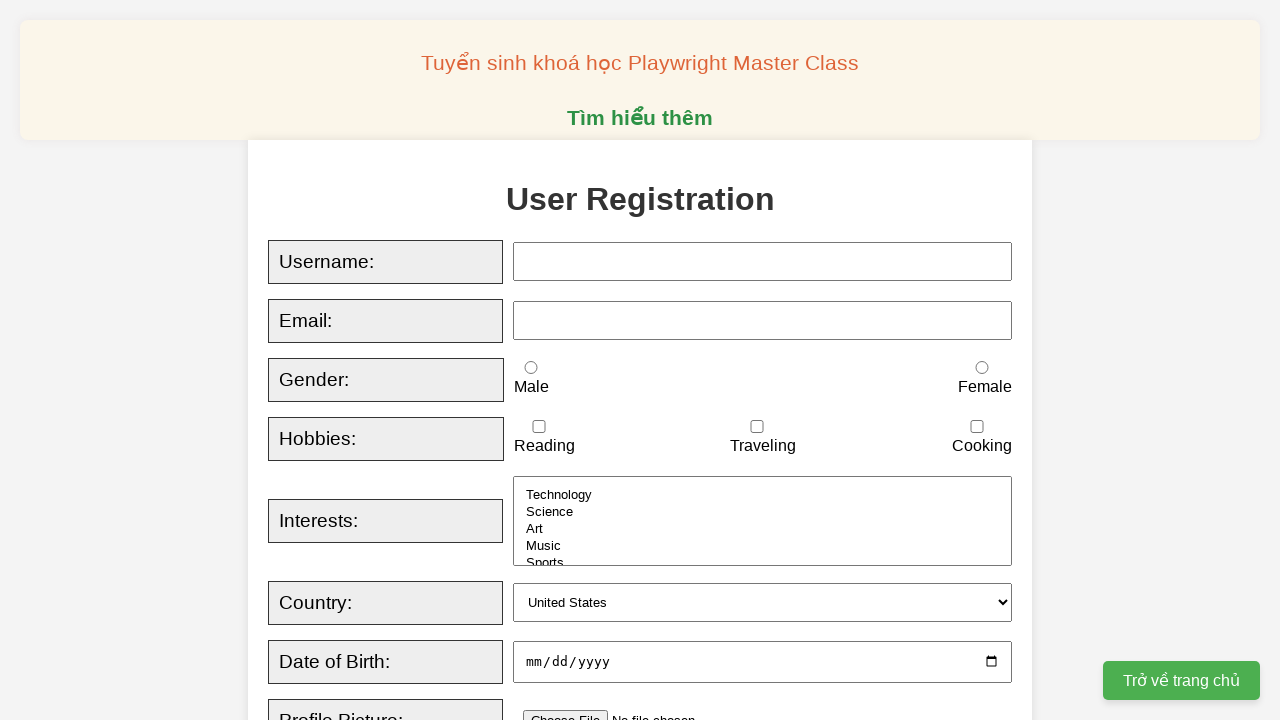

Filled date of birth picker with '2023-10-01' on xpath=//*[@id="dob"]
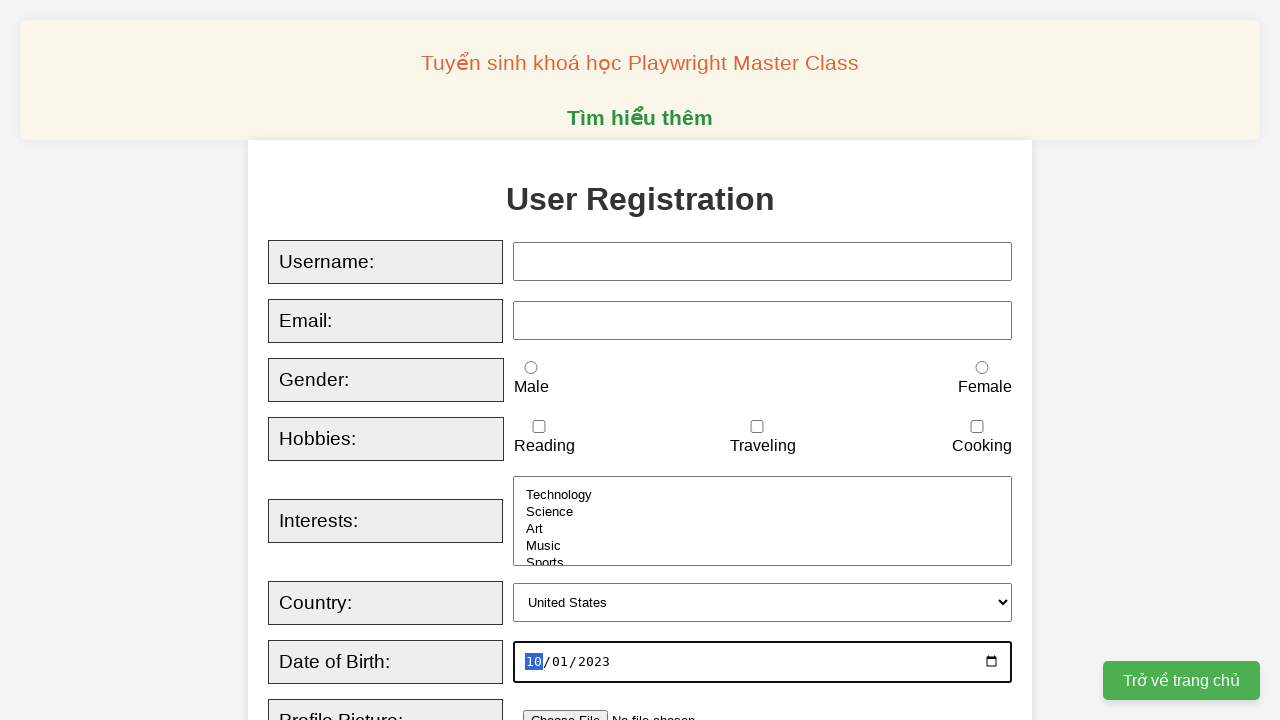

Filled rating slider with value '8' on xpath=//*[@id="rating"]
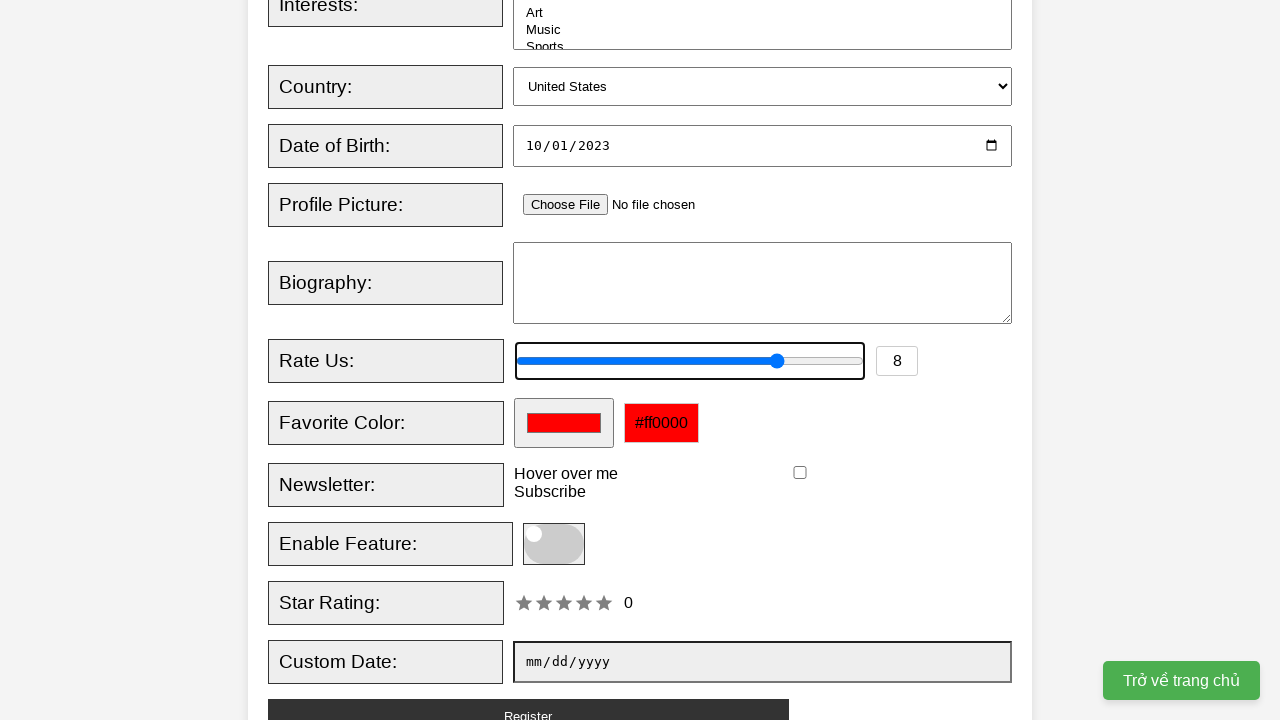

Filled color picker with '#7961b5' on xpath=//*[@id="favcolor"]
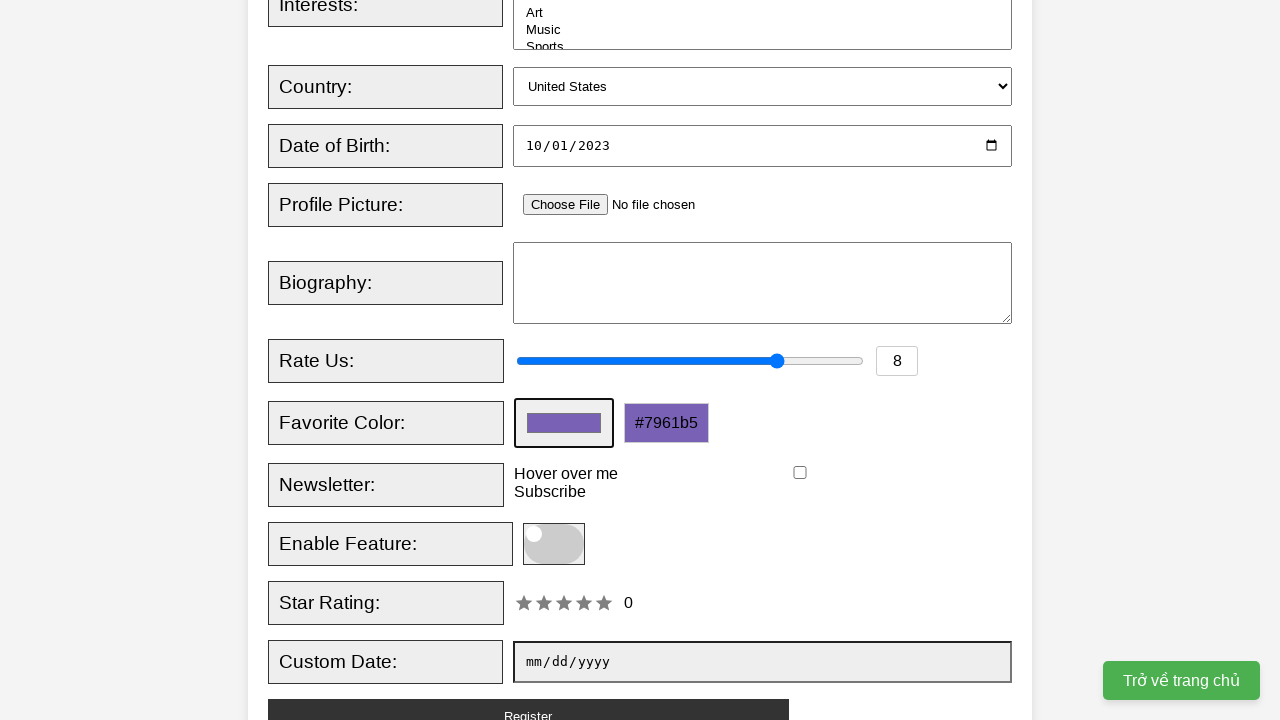

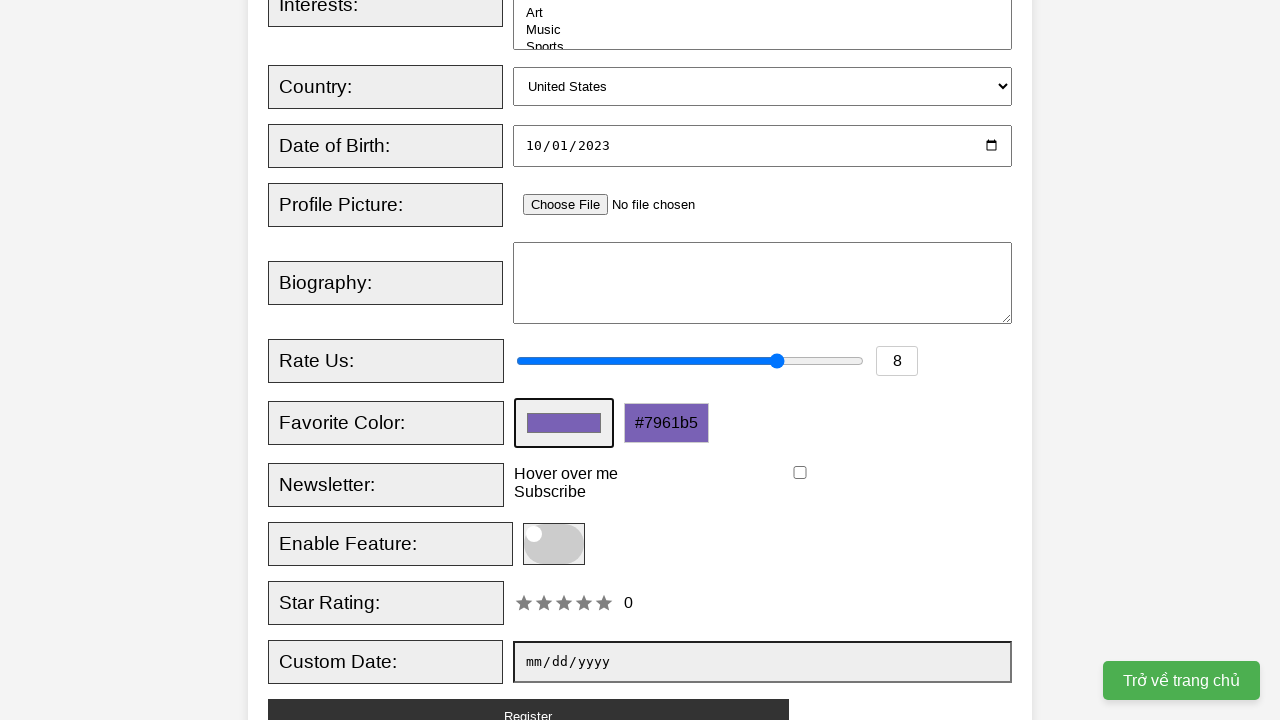